Navigates to Wise Quarter homepage and verifies the title contains "Wise Quarter"

Starting URL: https://www.wisequarter.com

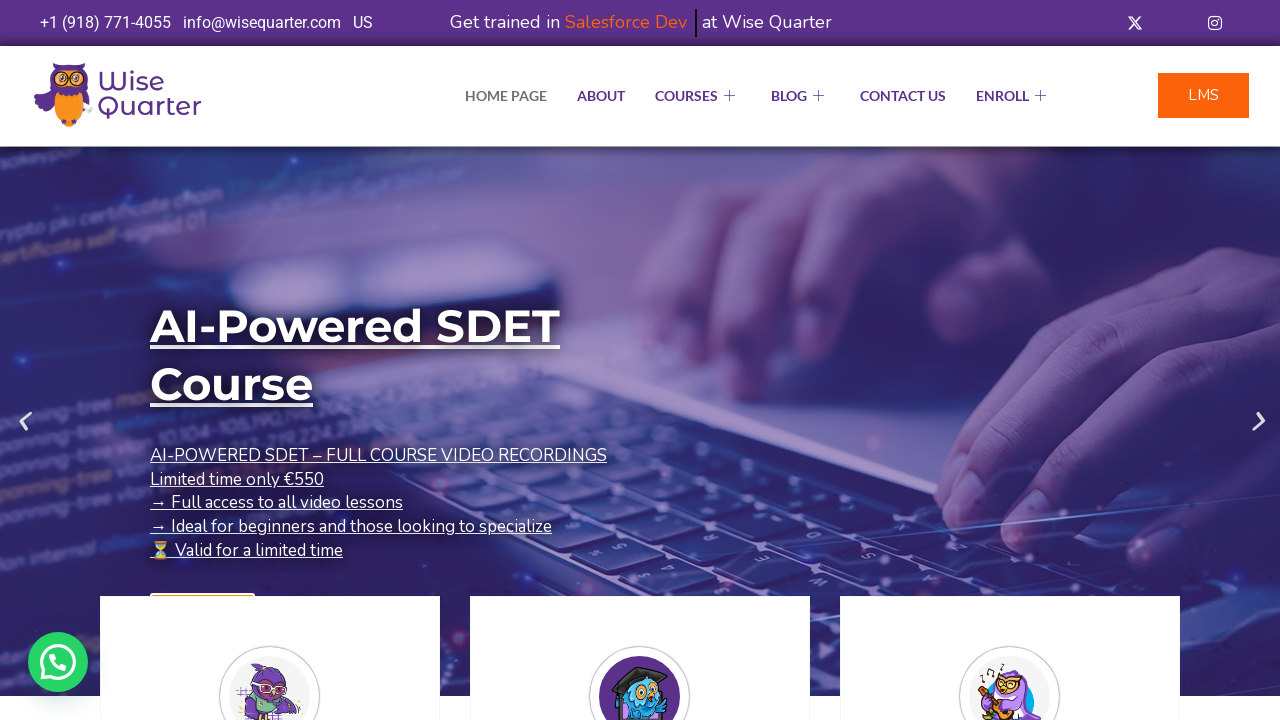

Waited for page DOM content to load
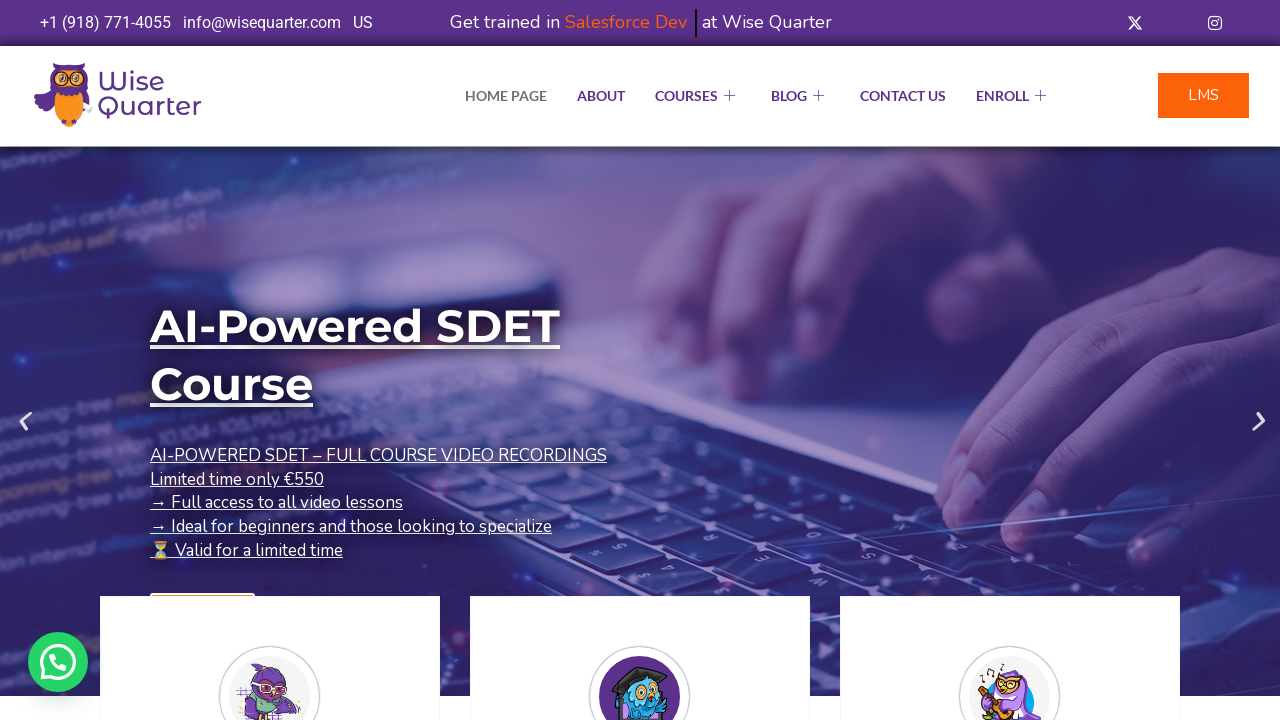

Verified page title contains 'Wise Quarter'
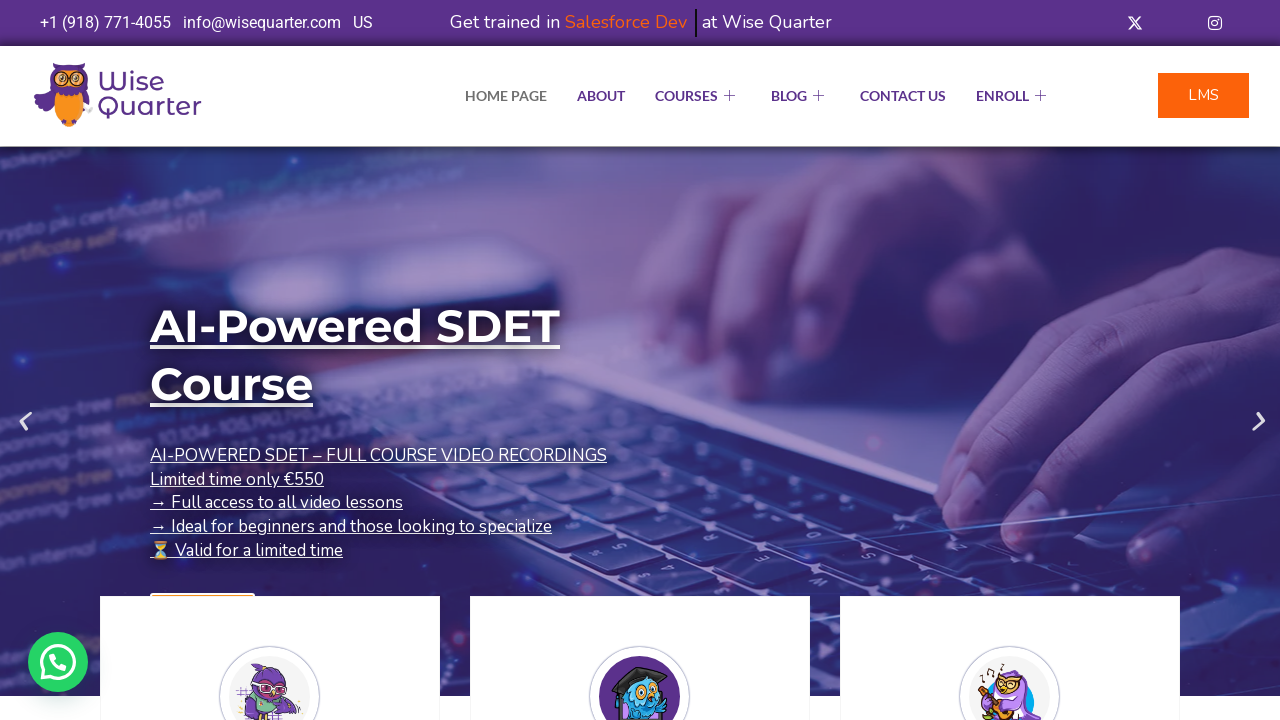

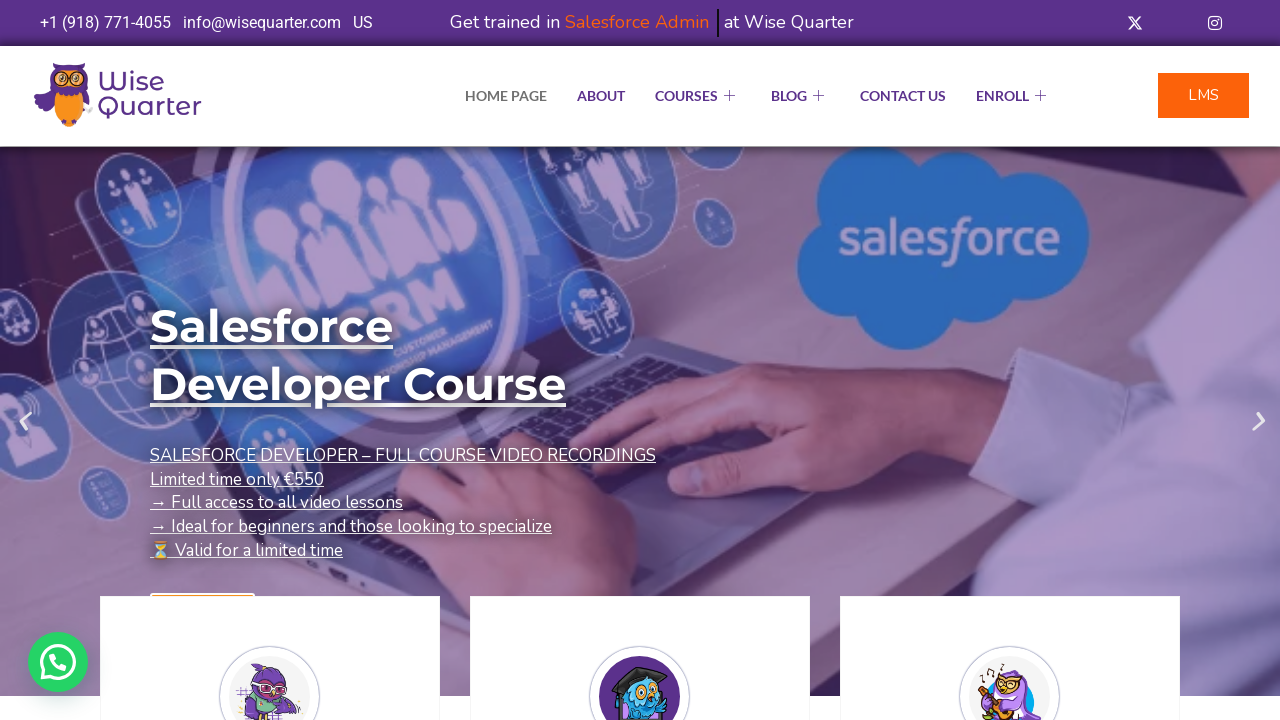